Tests window switching functionality by clicking a button that opens a new tab, then switching between the original and new windows

Starting URL: https://formy-project.herokuapp.com/switch-window

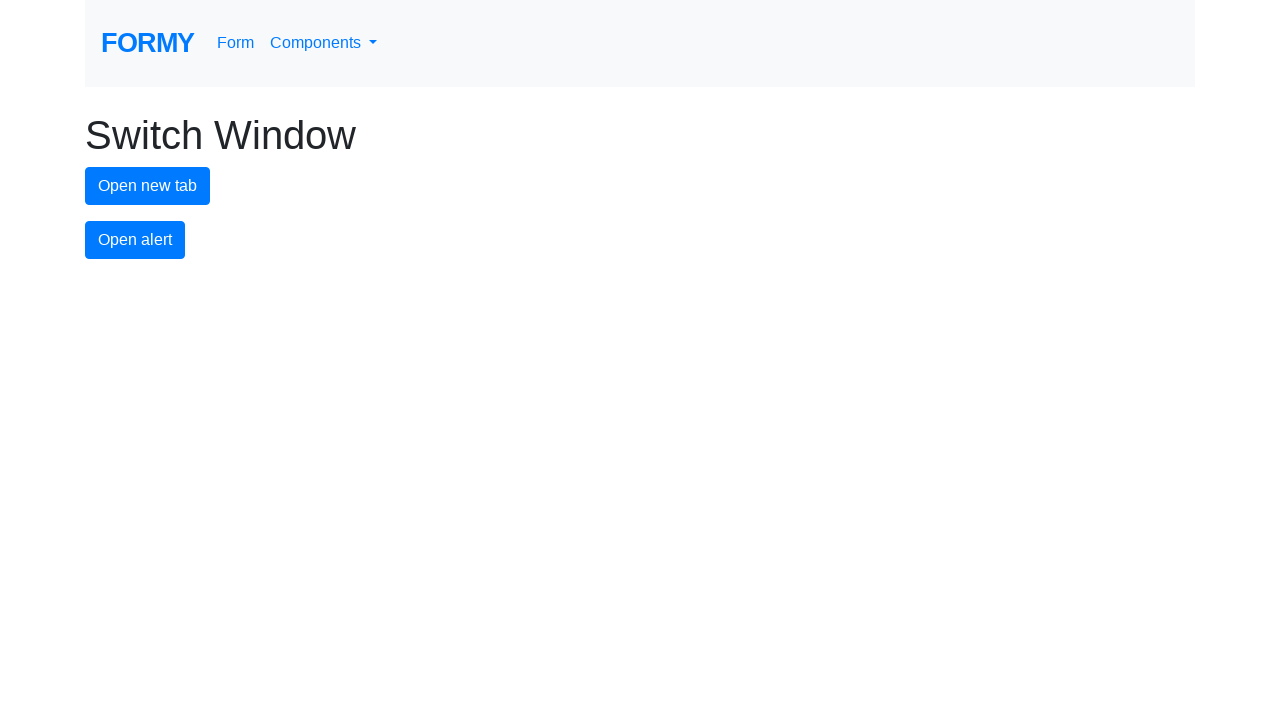

Clicked the new tab button to open a new window at (148, 186) on #new-tab-button
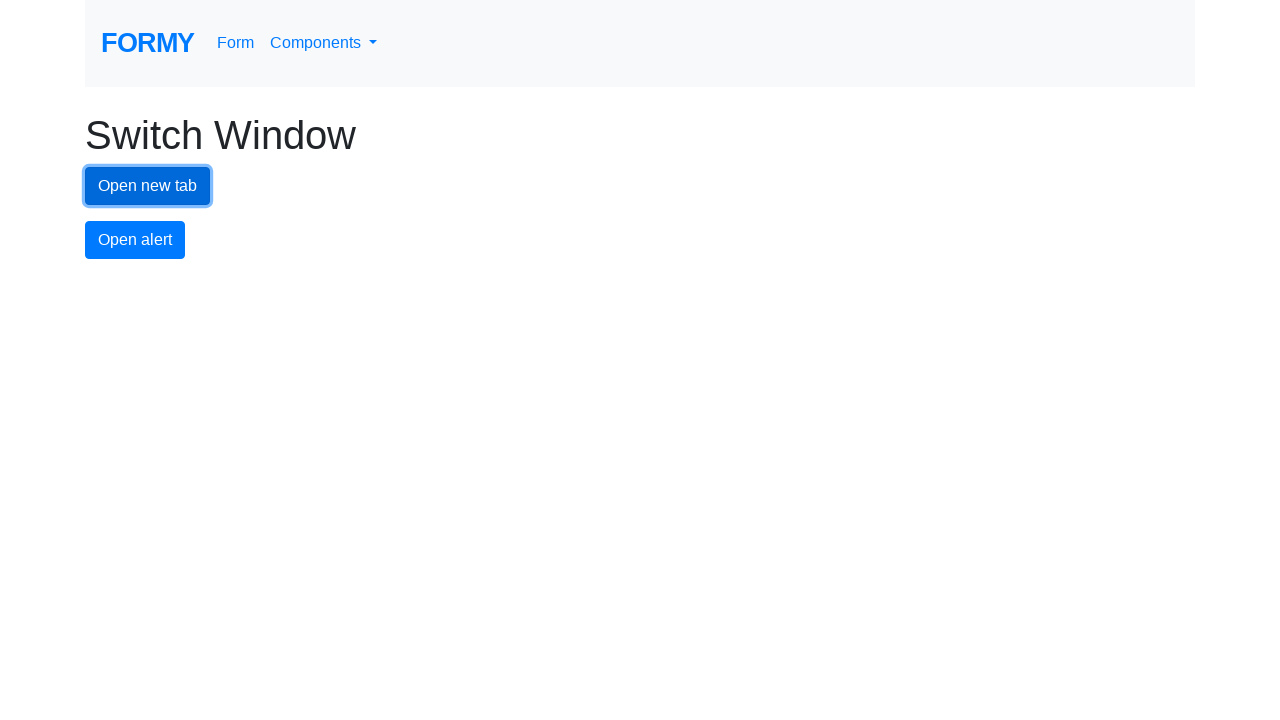

Waited 1 second for new page to open
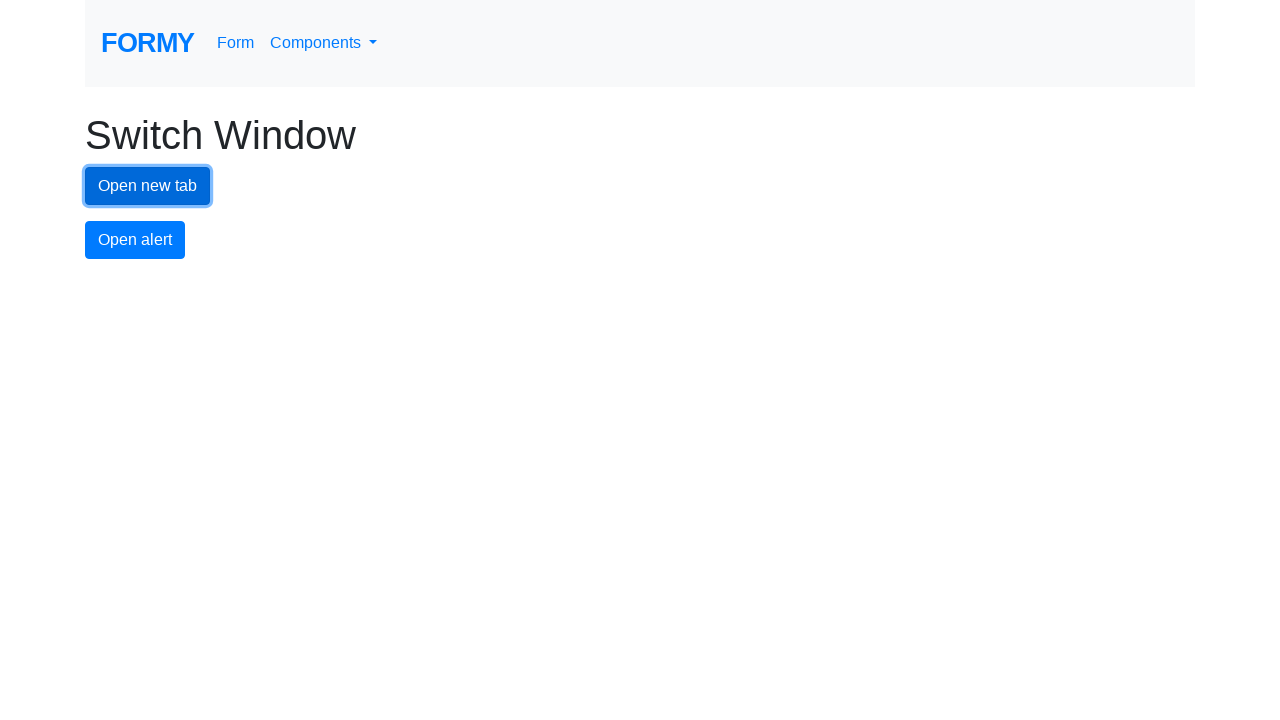

Retrieved all pages from browser context
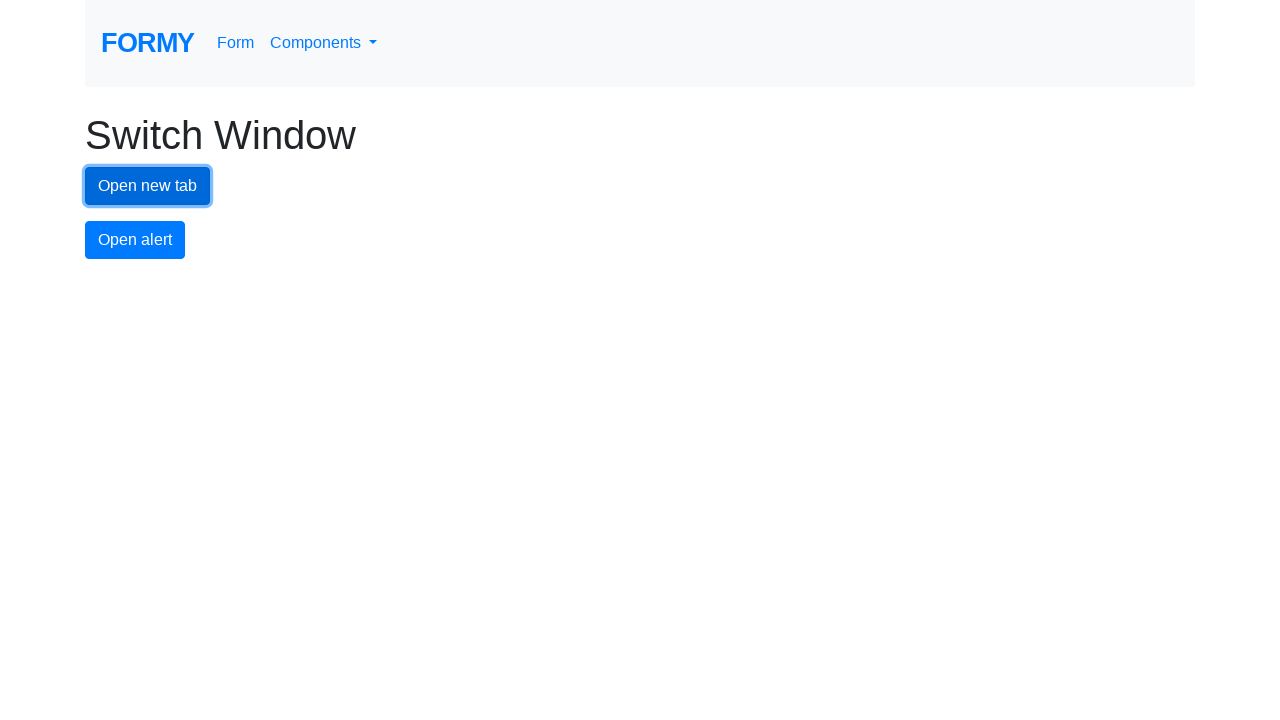

Switched to the newly opened window
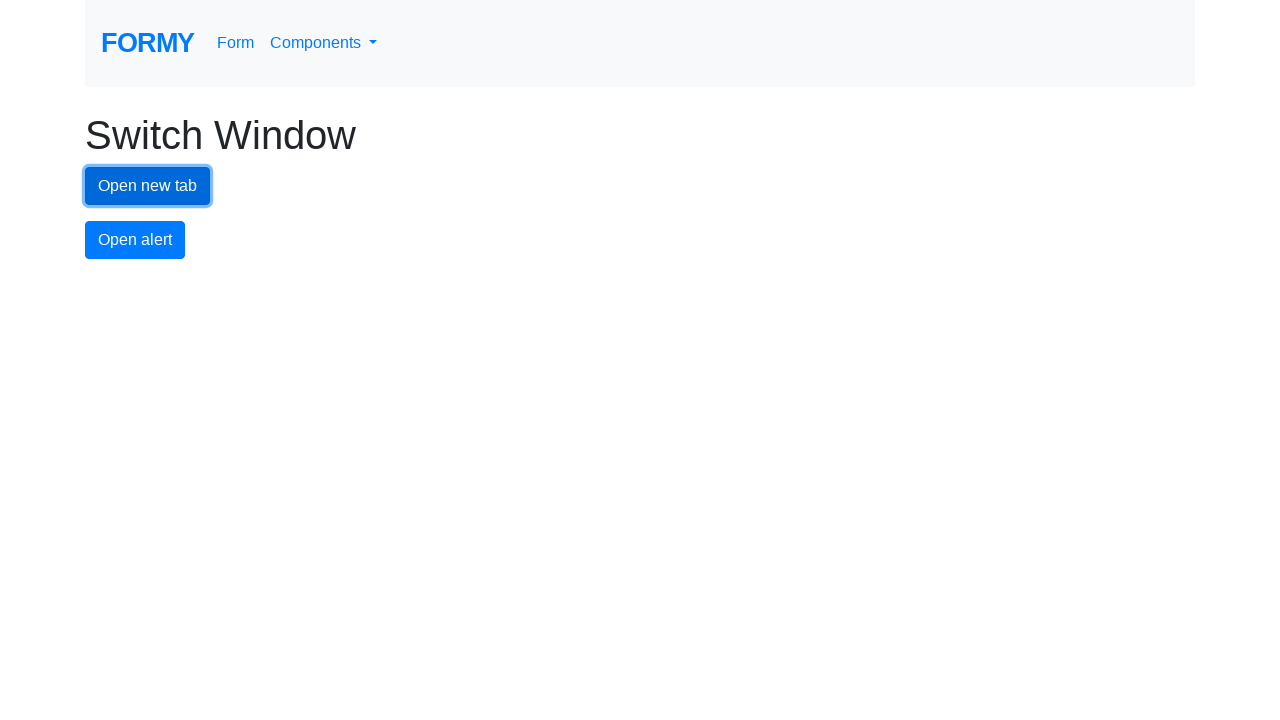

Switched back to the original window
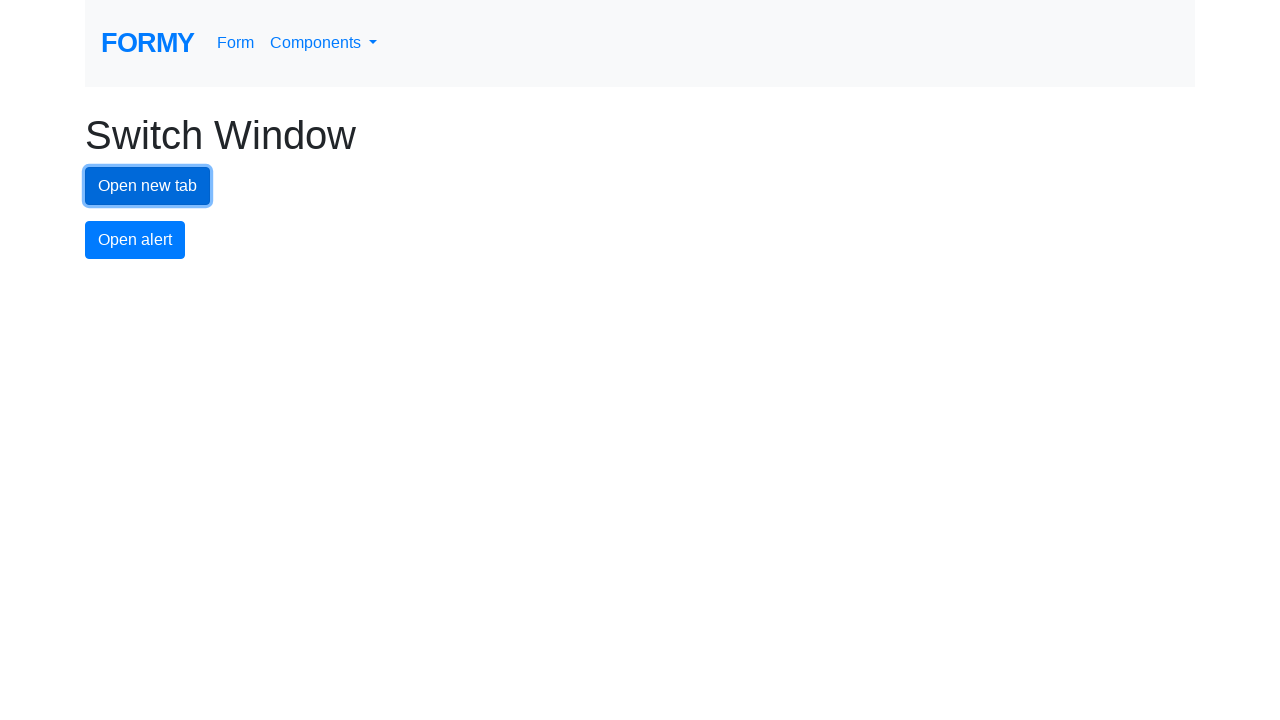

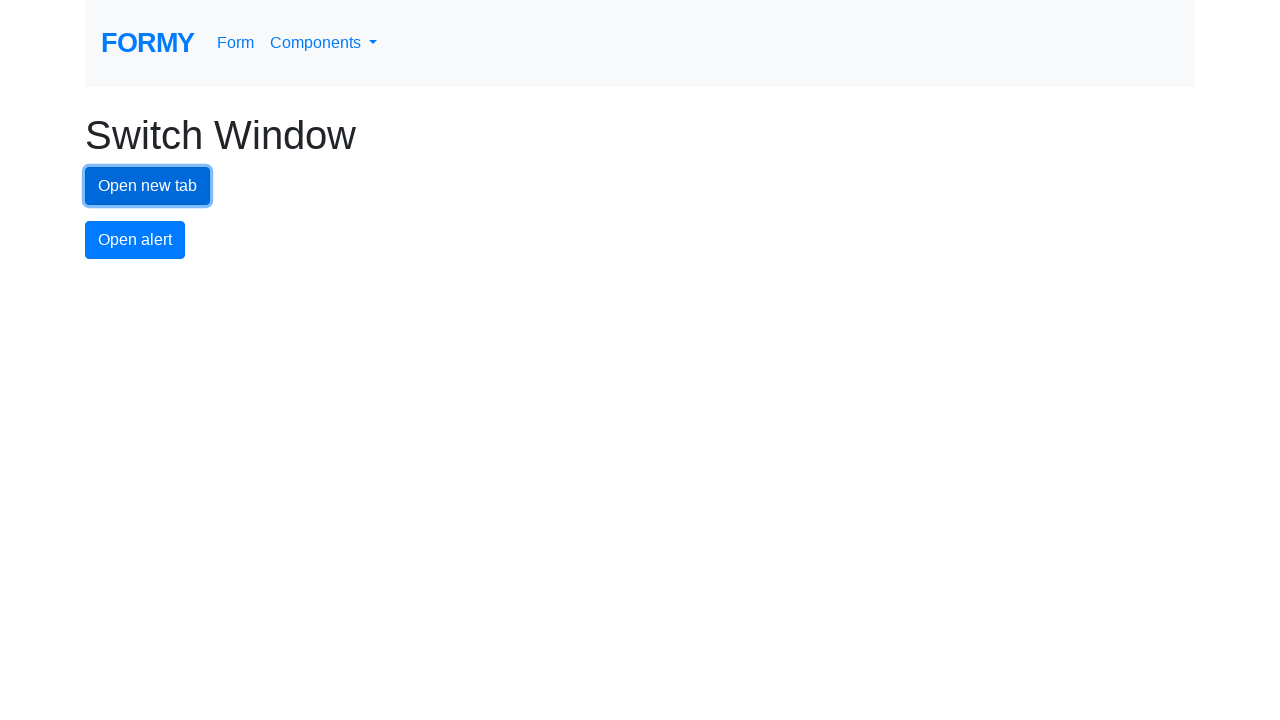